Navigates to the main page and clicks on the "Slow calculator" link to verify navigation

Starting URL: https://bonigarcia.dev/selenium-webdriver-java/

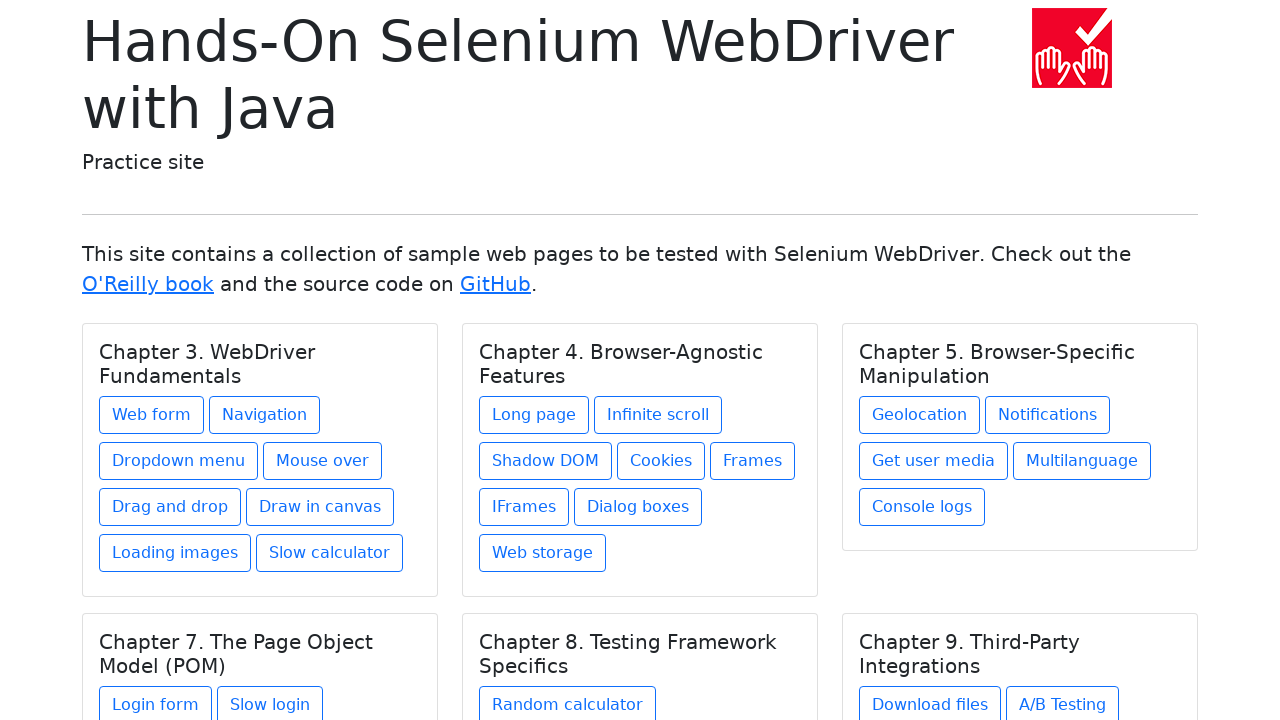

Navigated to main page
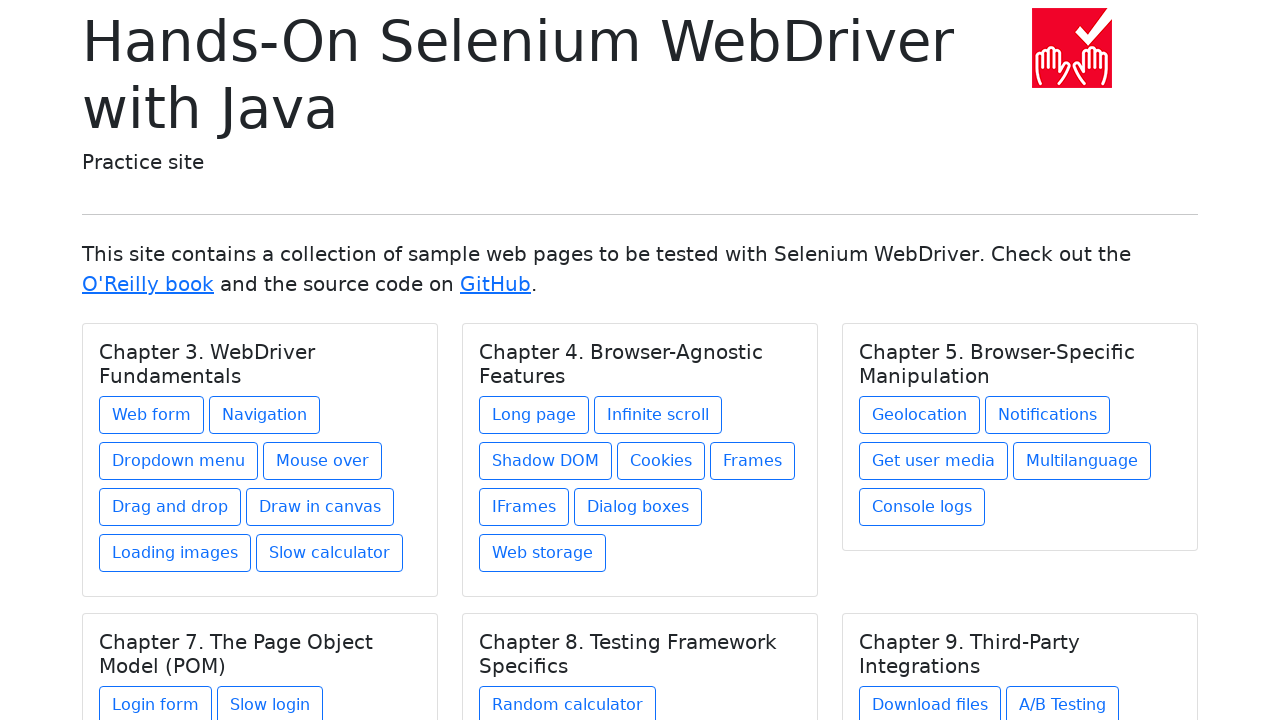

Clicked on 'Slow calculator' link at (330, 553) on text='Slow calculator'
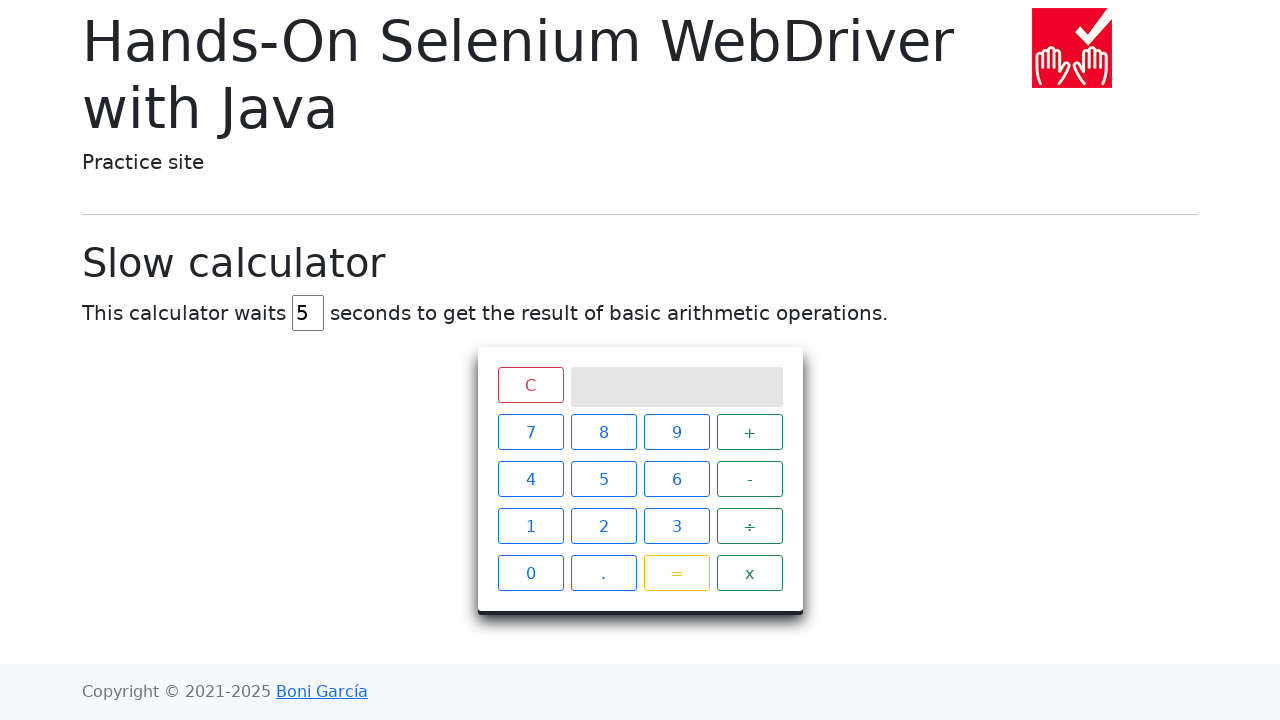

Navigated to slow calculator page and URL verified
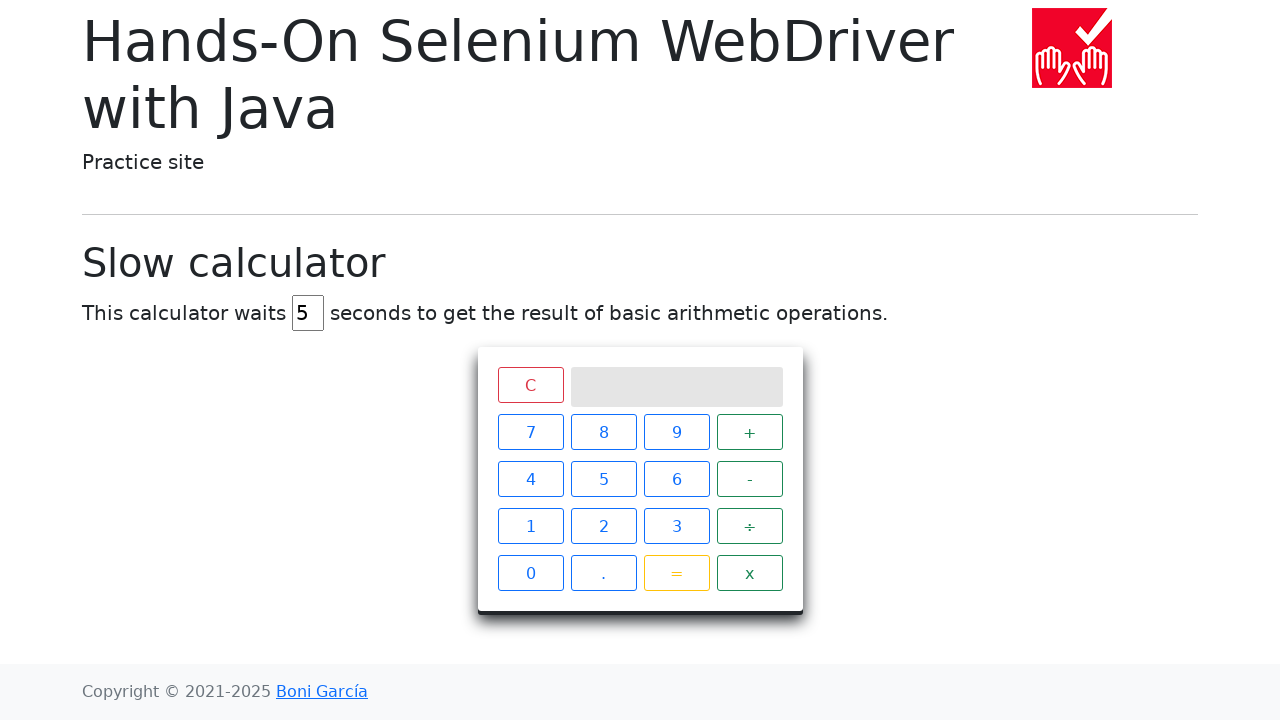

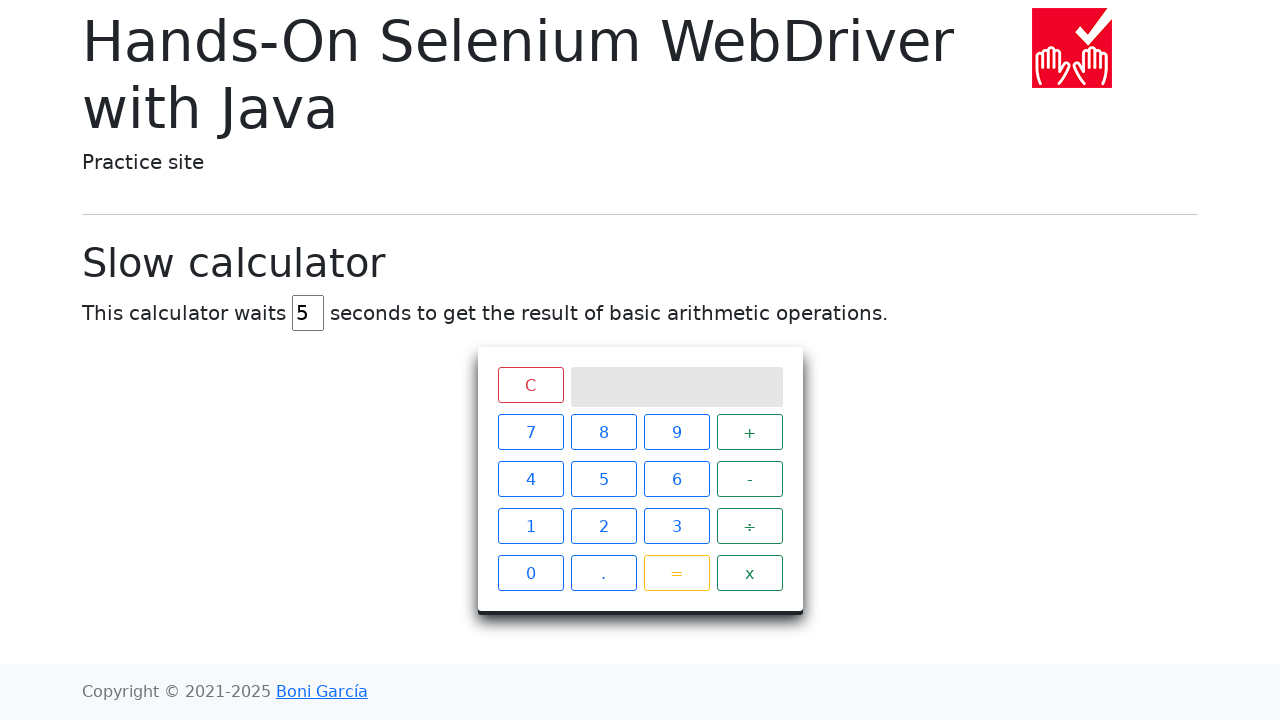